Tests handling of JavaScript dialog boxes (alert, confirm, and prompt) by clicking buttons that trigger each type and handling them appropriately with accept, dismiss, or input.

Starting URL: https://www.byhy.net/cdn2/files/selenium/test4.html

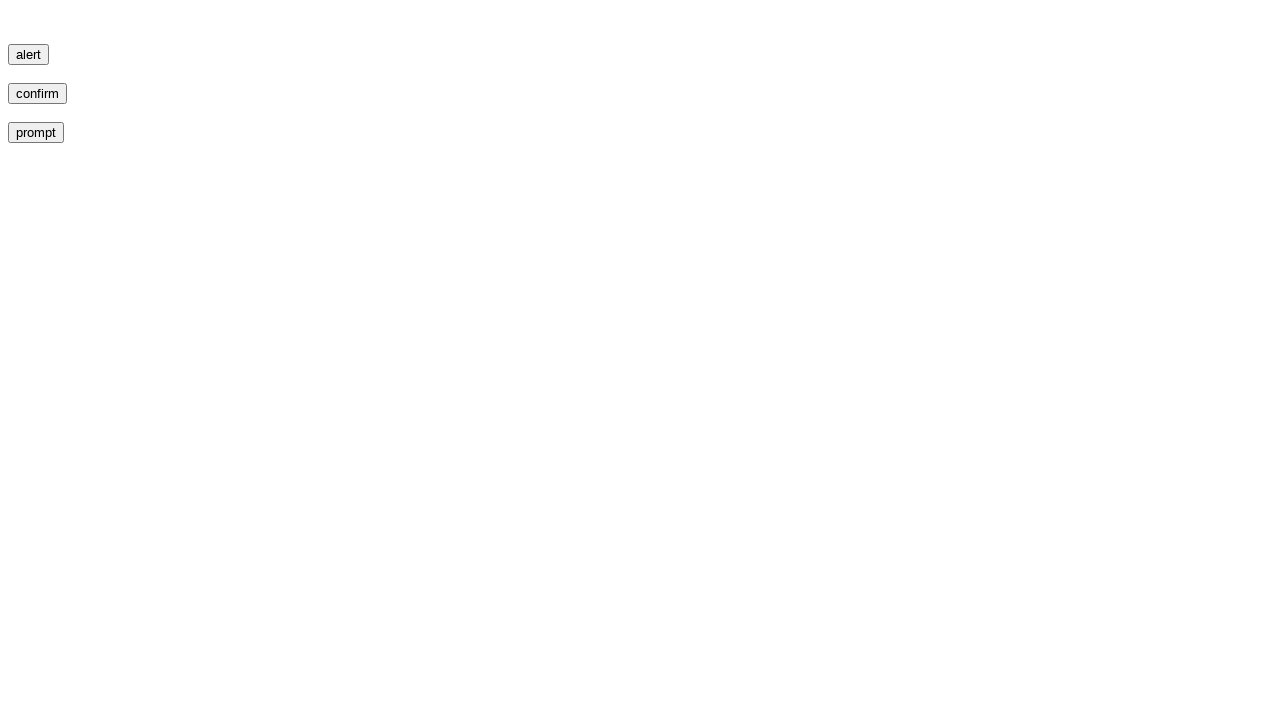

Registered dialog handler to manage alert, confirm, and prompt dialogs
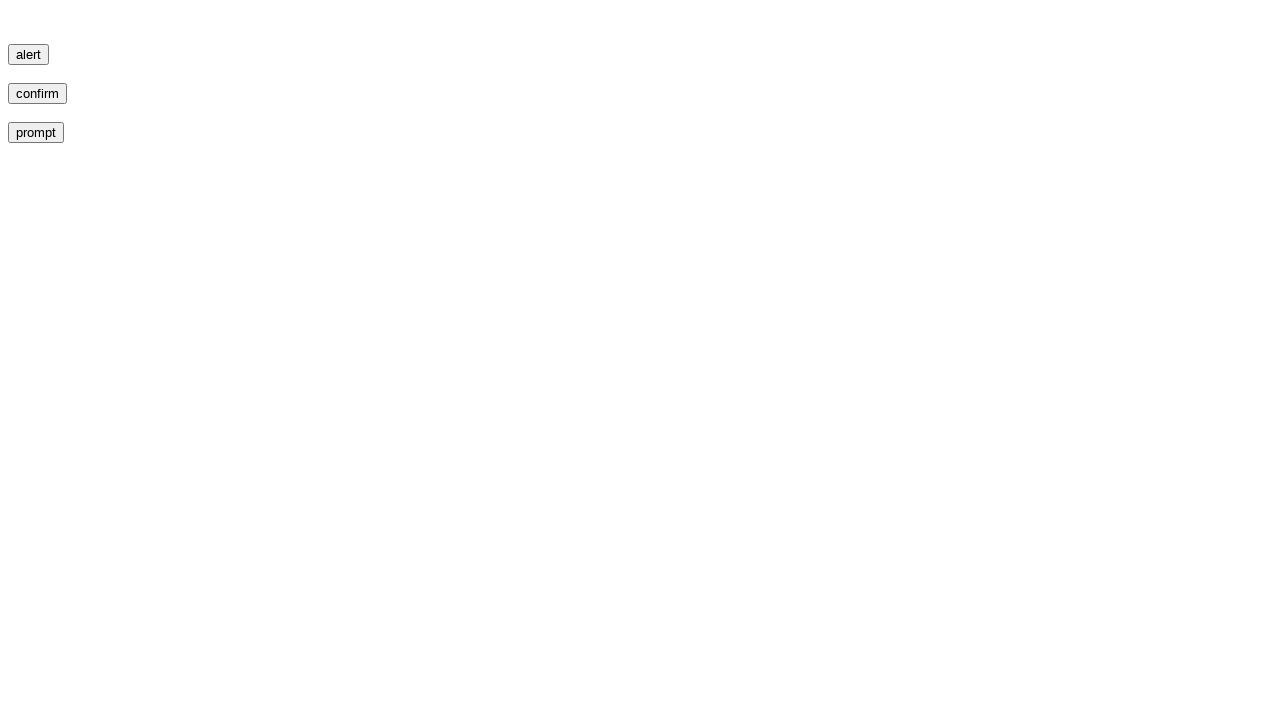

Clicked button to trigger alert dialog at (28, 54) on button[id="b1"]
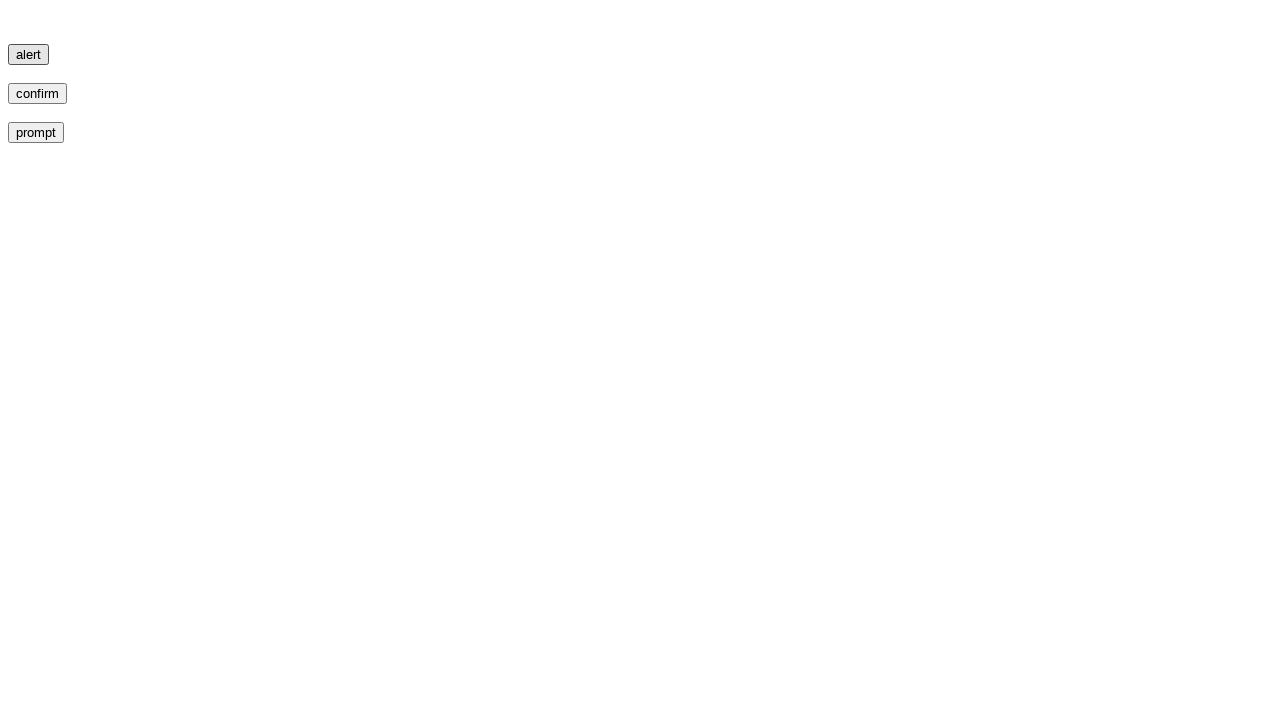

Waited 1 second for alert dialog to be handled
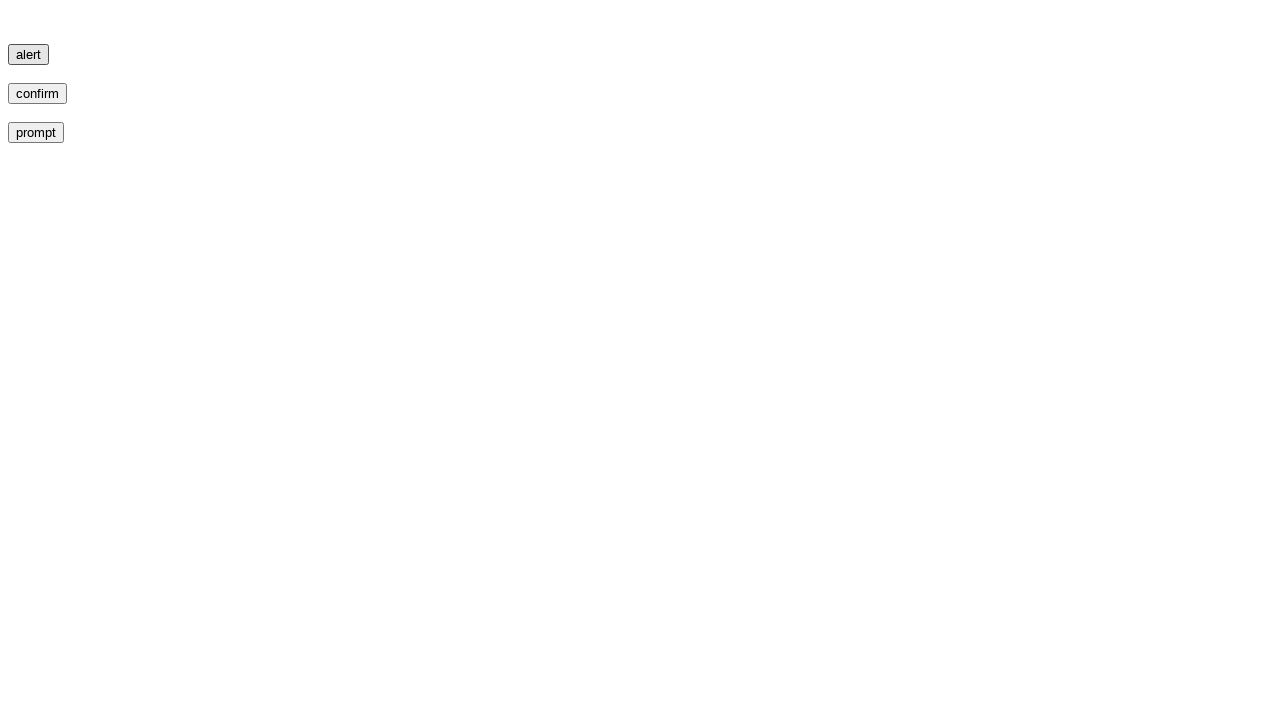

Clicked button to trigger confirm dialog at (38, 94) on button[id="b2"]
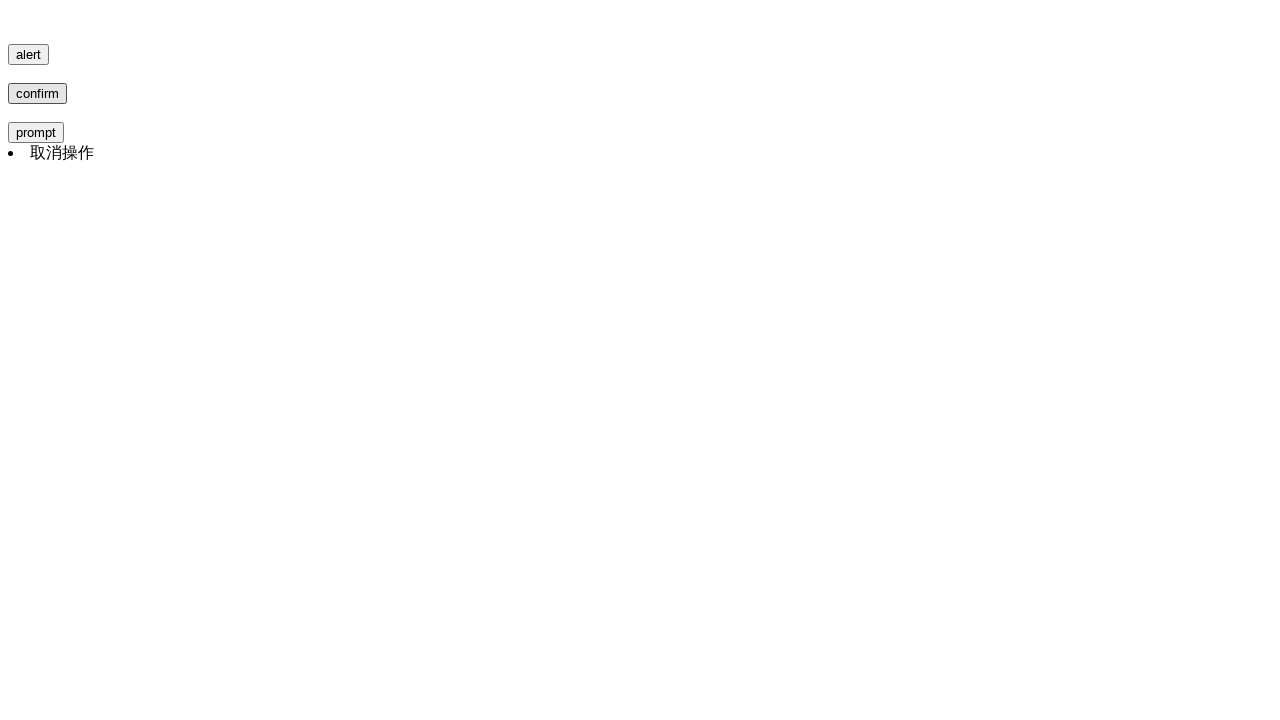

Waited 1 second for confirm dialog to be handled
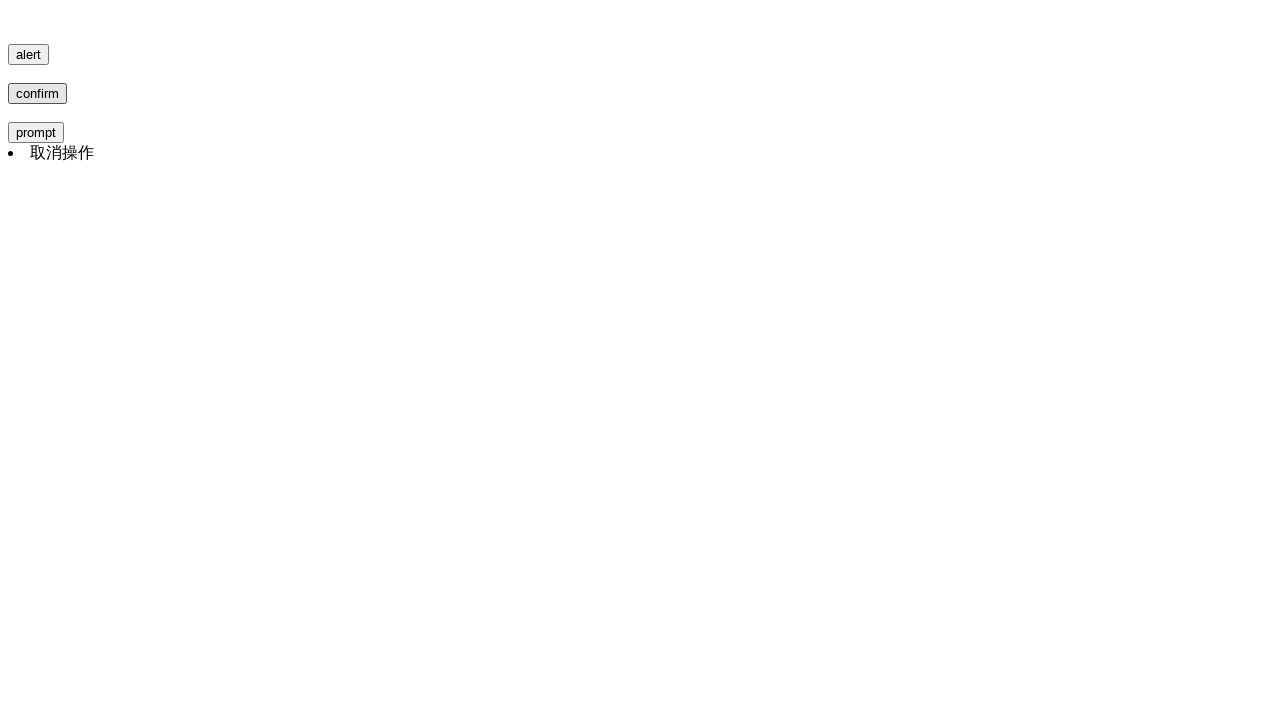

Clicked button to trigger prompt dialog at (36, 132) on button[id="b3"]
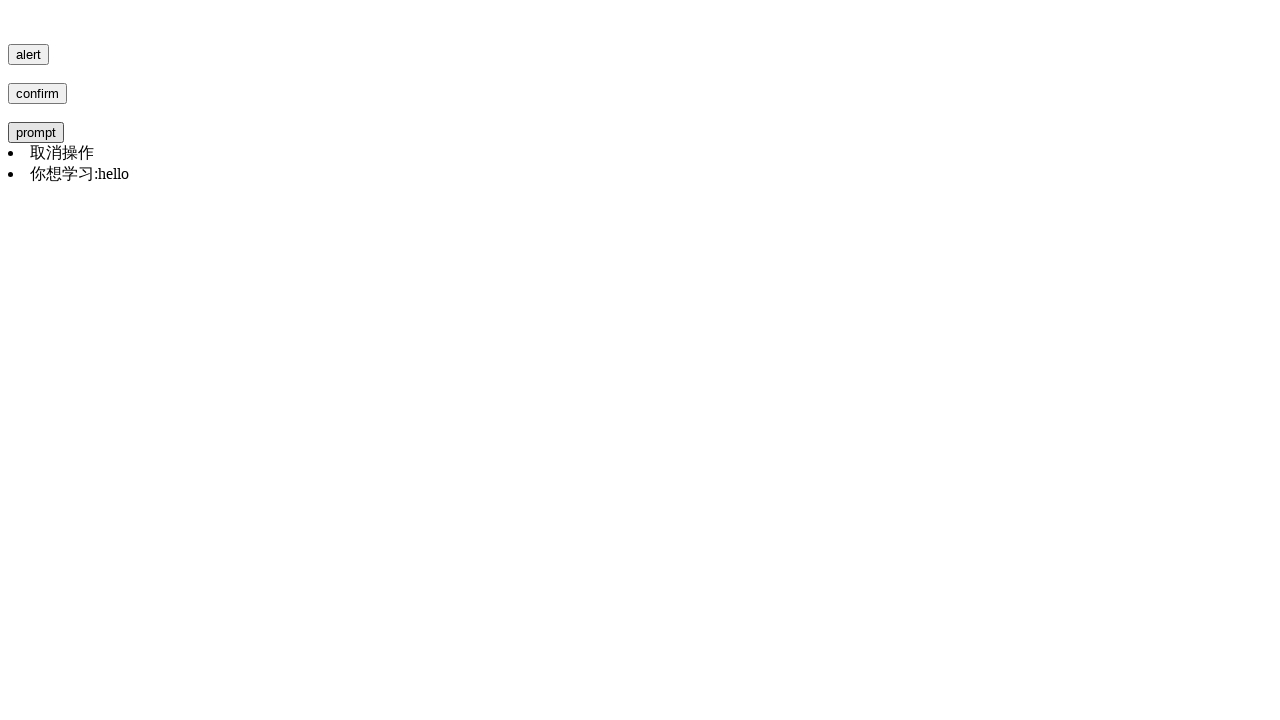

Waited 1 second for prompt dialog to be handled
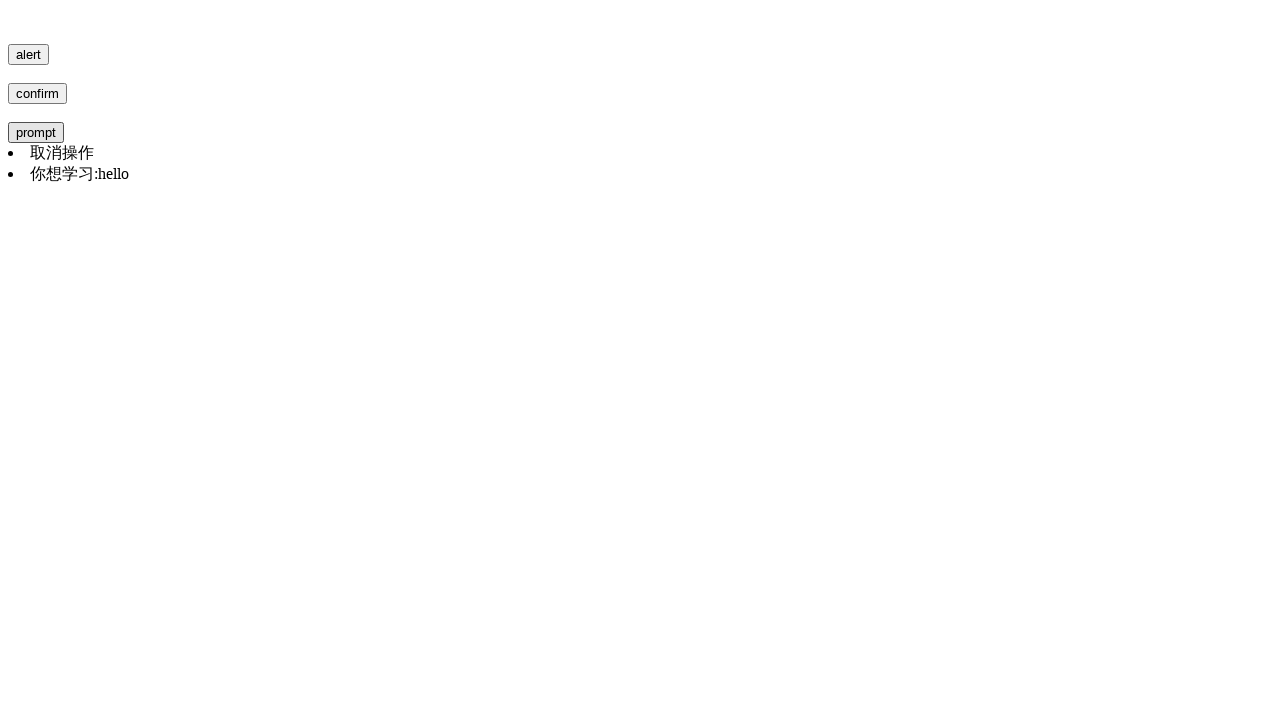

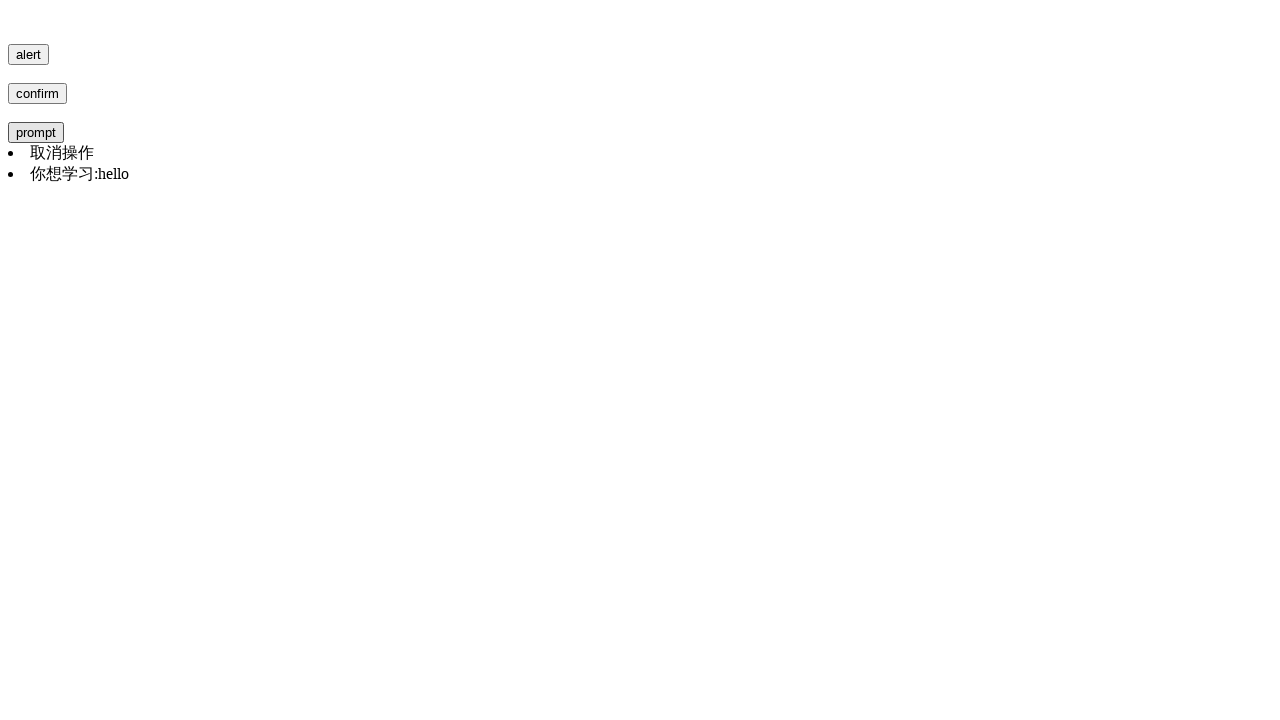